Tests multi-select dropdown functionality by selecting and deselecting multiple options

Starting URL: http://automationbykrishna.com/

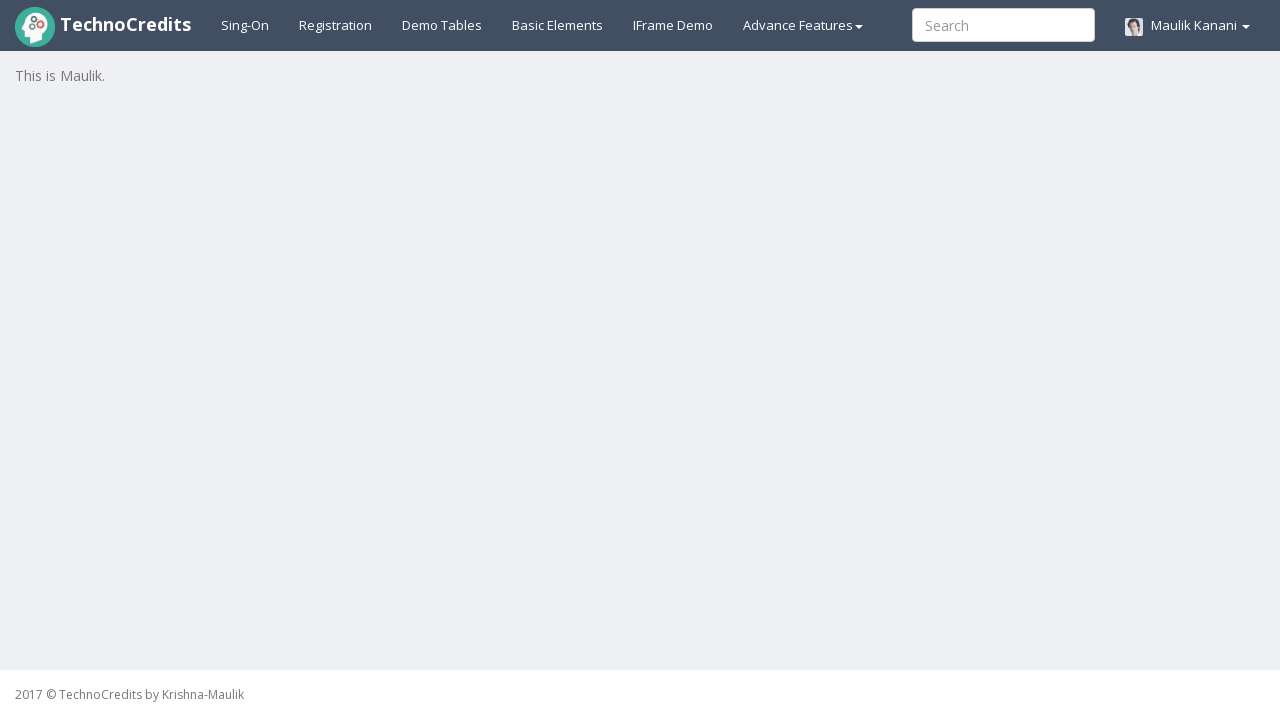

Clicked on basic elements link at (558, 25) on a#basicelements
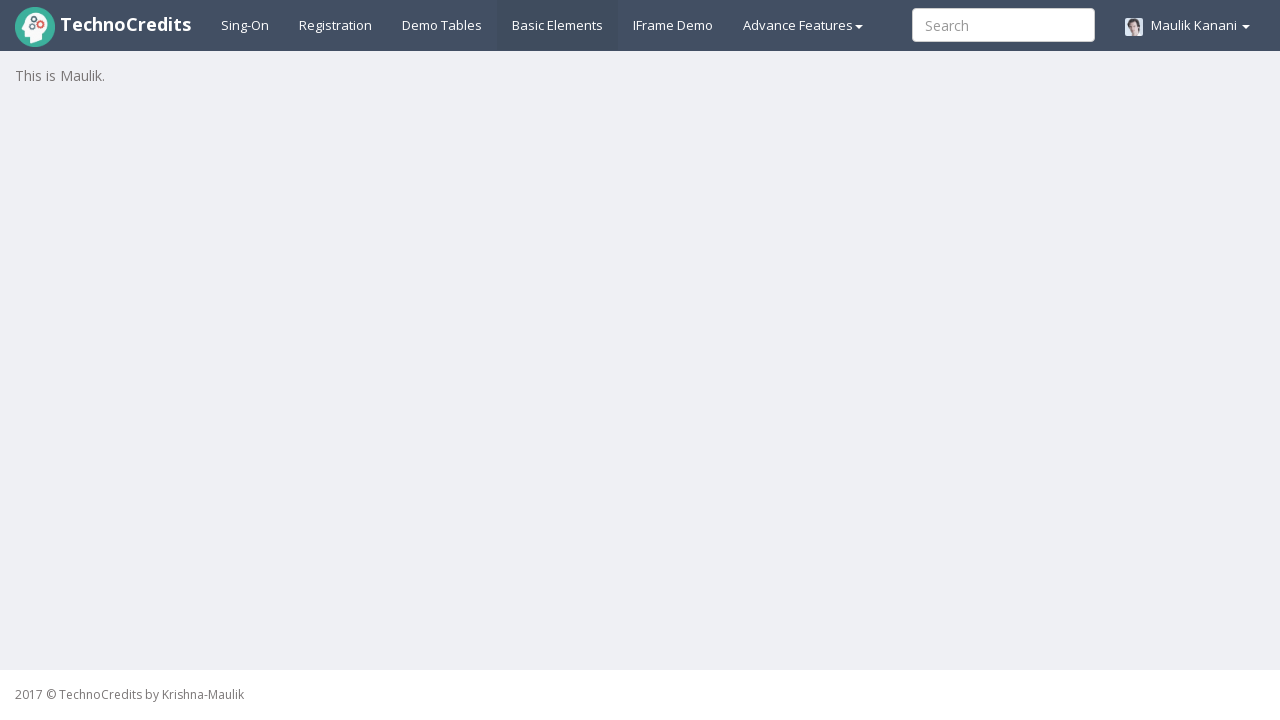

Waited for page to load (2000ms)
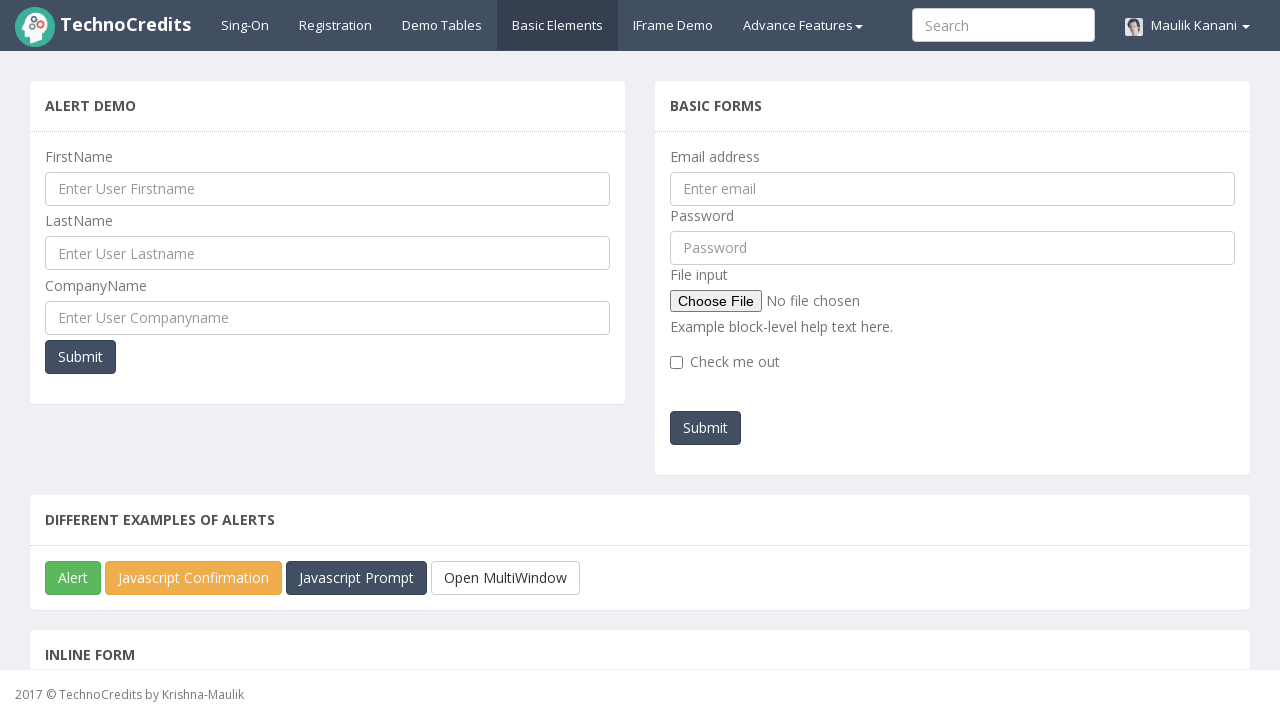

Scrolled down 250px to reveal multi-select dropdown
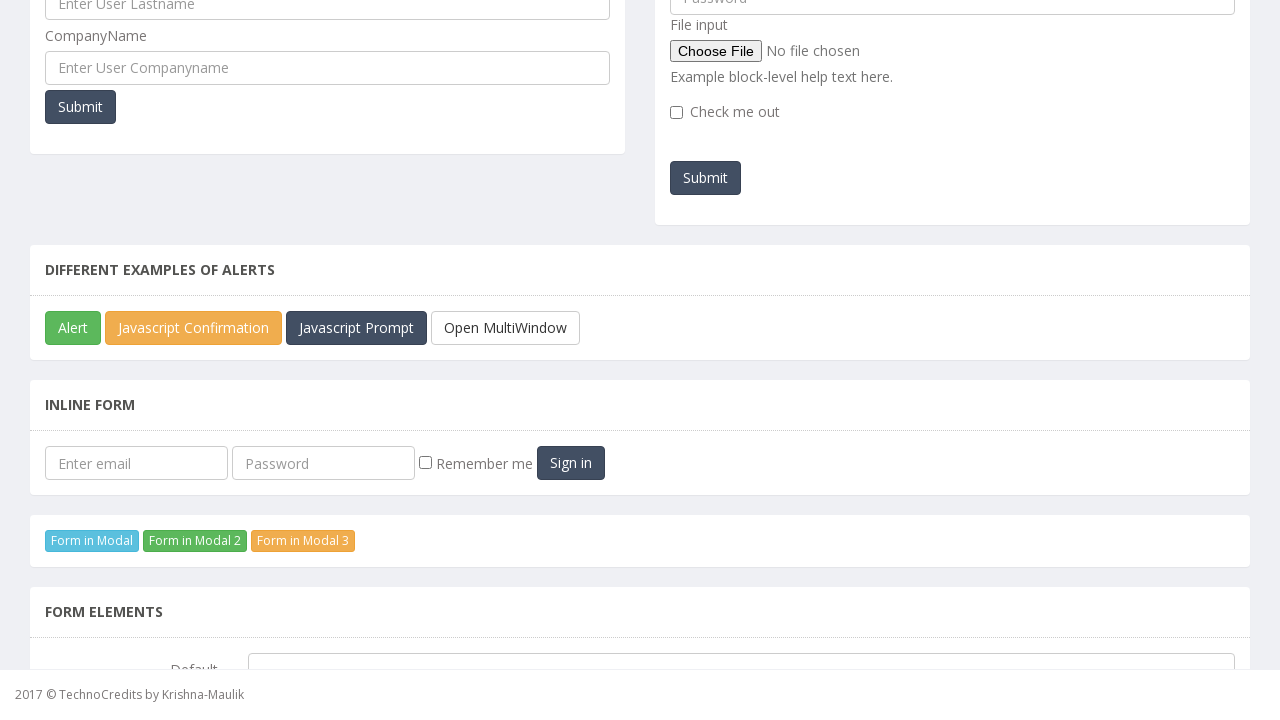

Selected first option (index 0) in multi-select dropdown on select.form-control
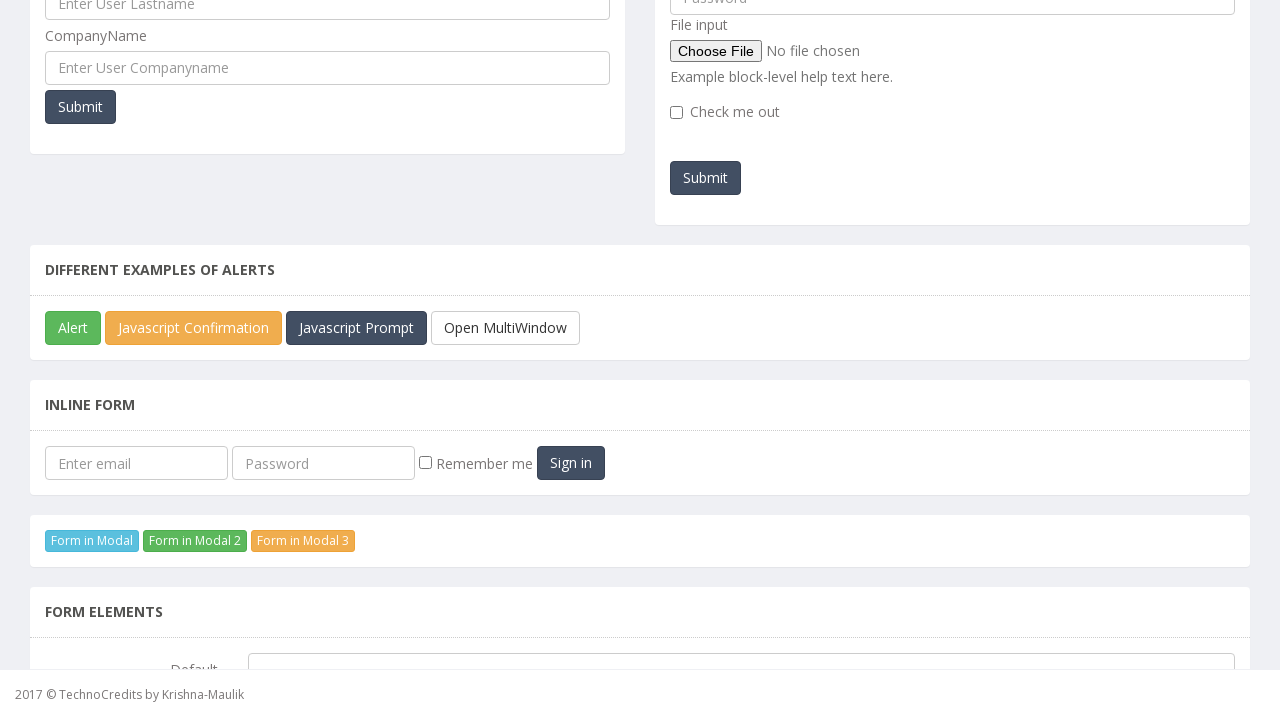

Selected option '4' from multi-select dropdown on select.form-control
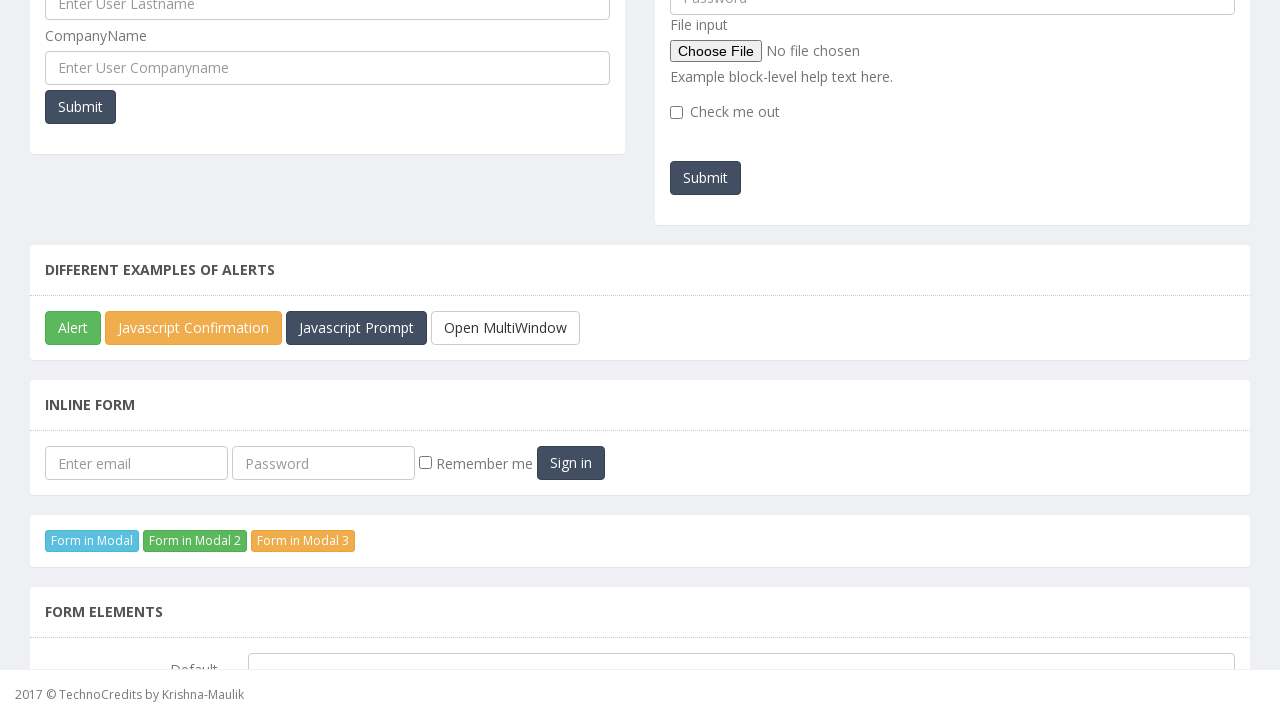

Selected option '5' from multi-select dropdown on select.form-control
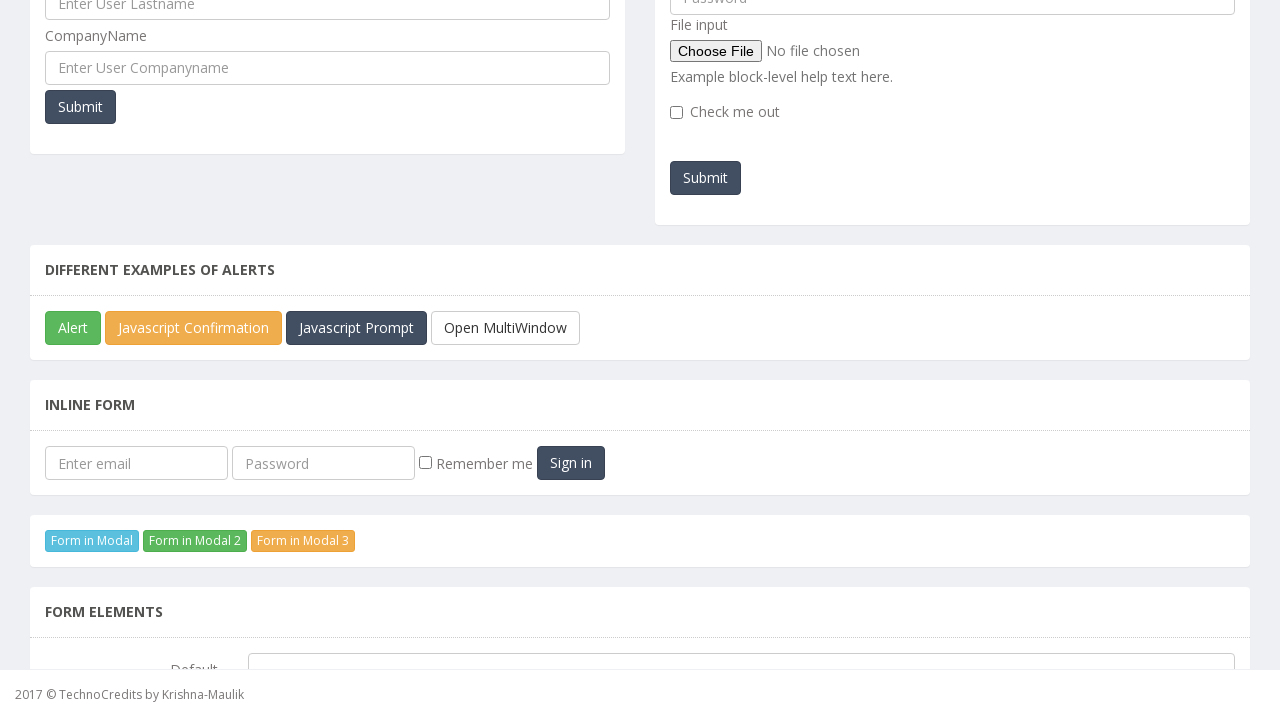

Deselected option '5' from multi-select dropdown
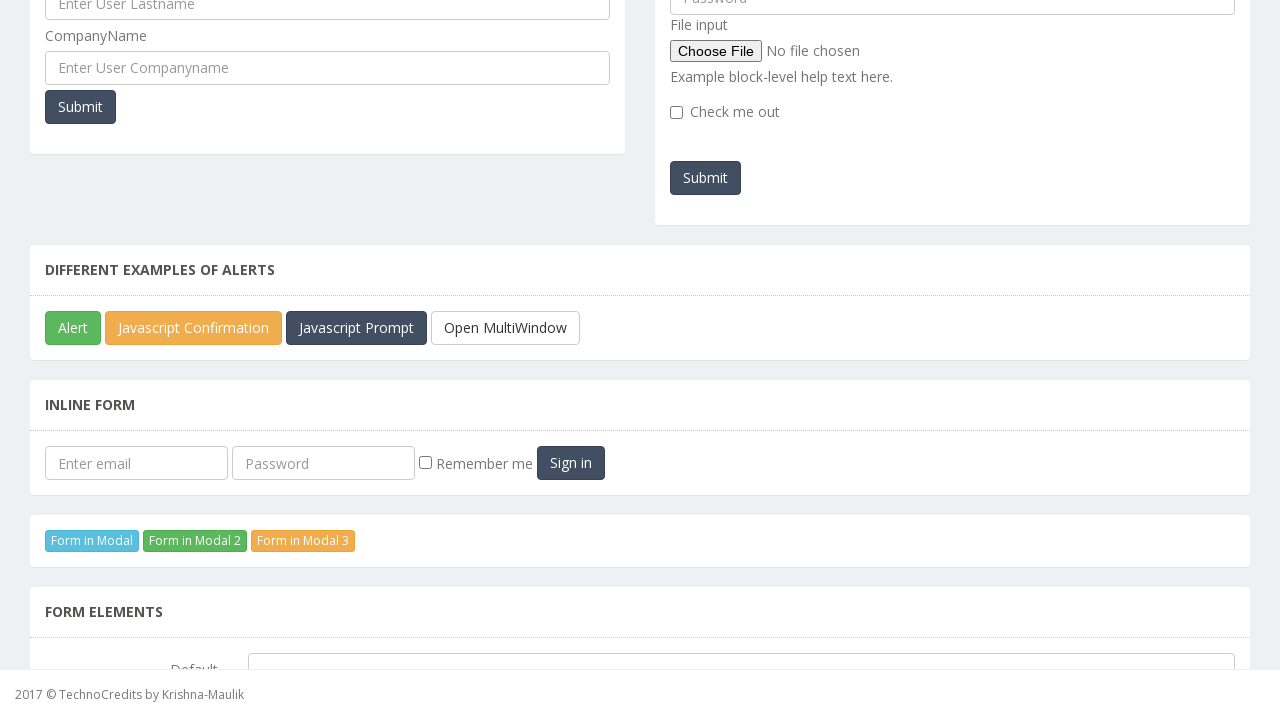

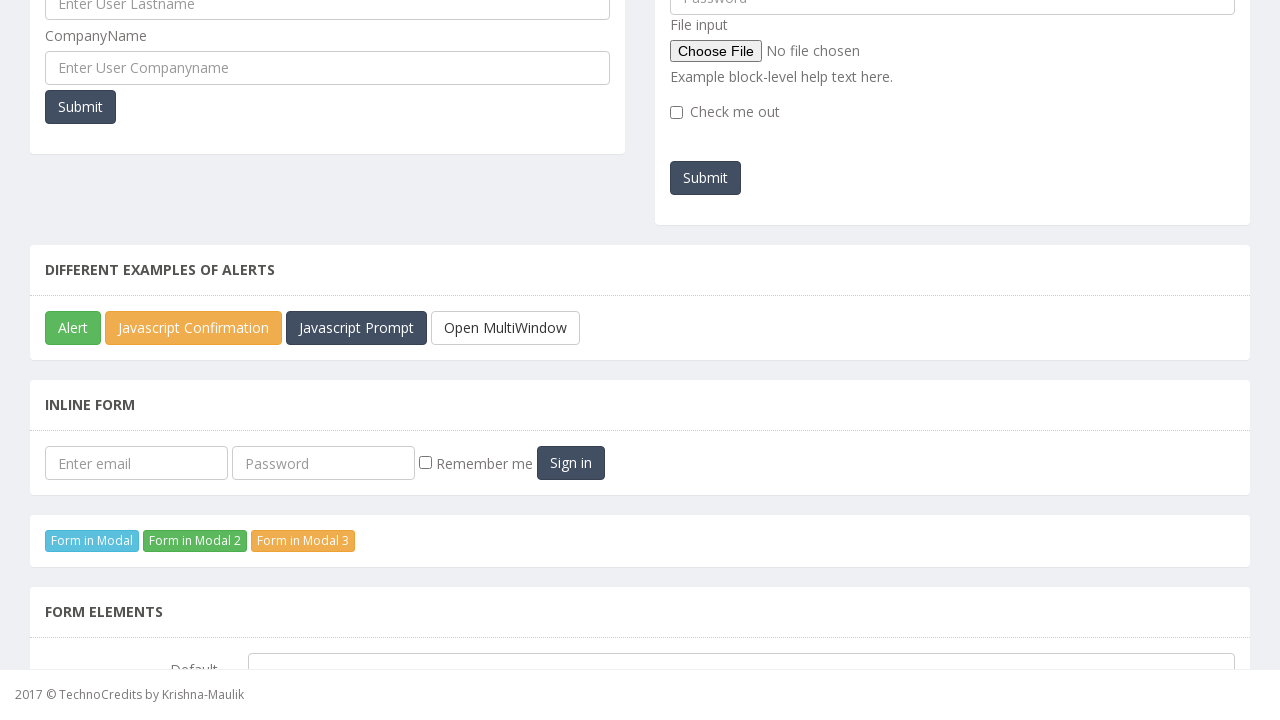